Navigates to example.com, clicks on the first link on the page, and verifies that paragraph elements are present on the resulting page.

Starting URL: https://example.com

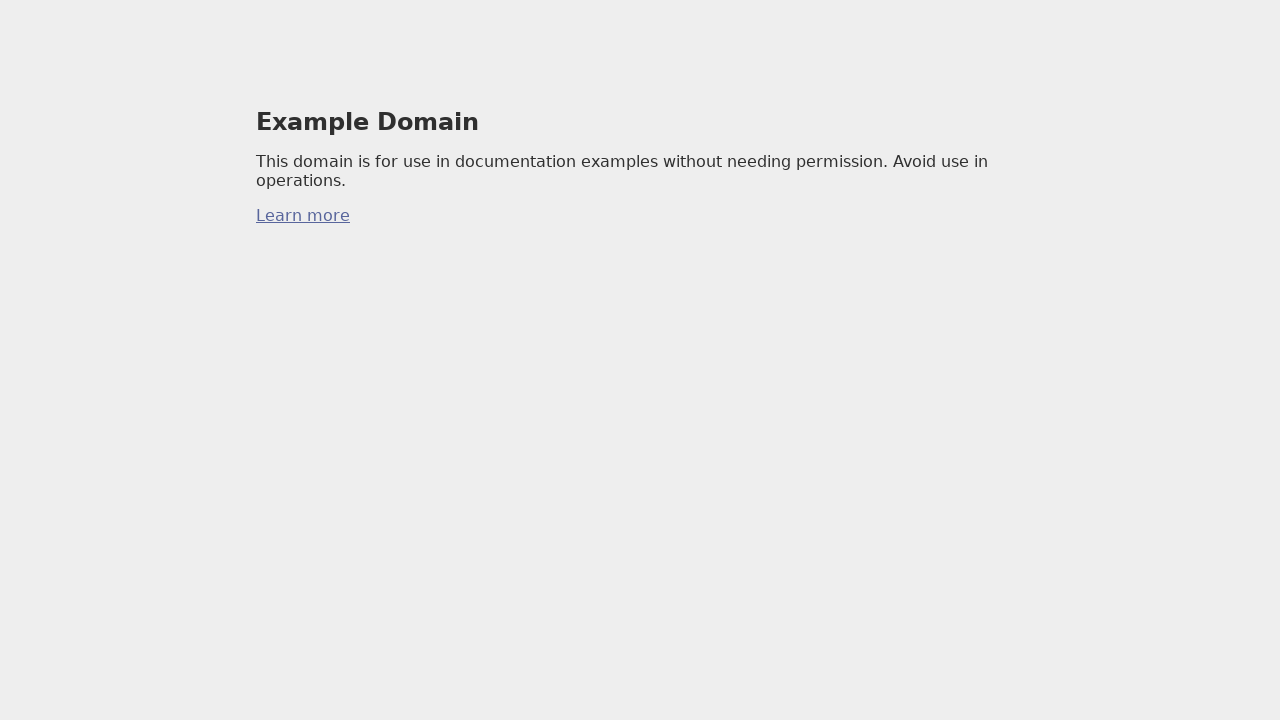

Navigated to https://example.com
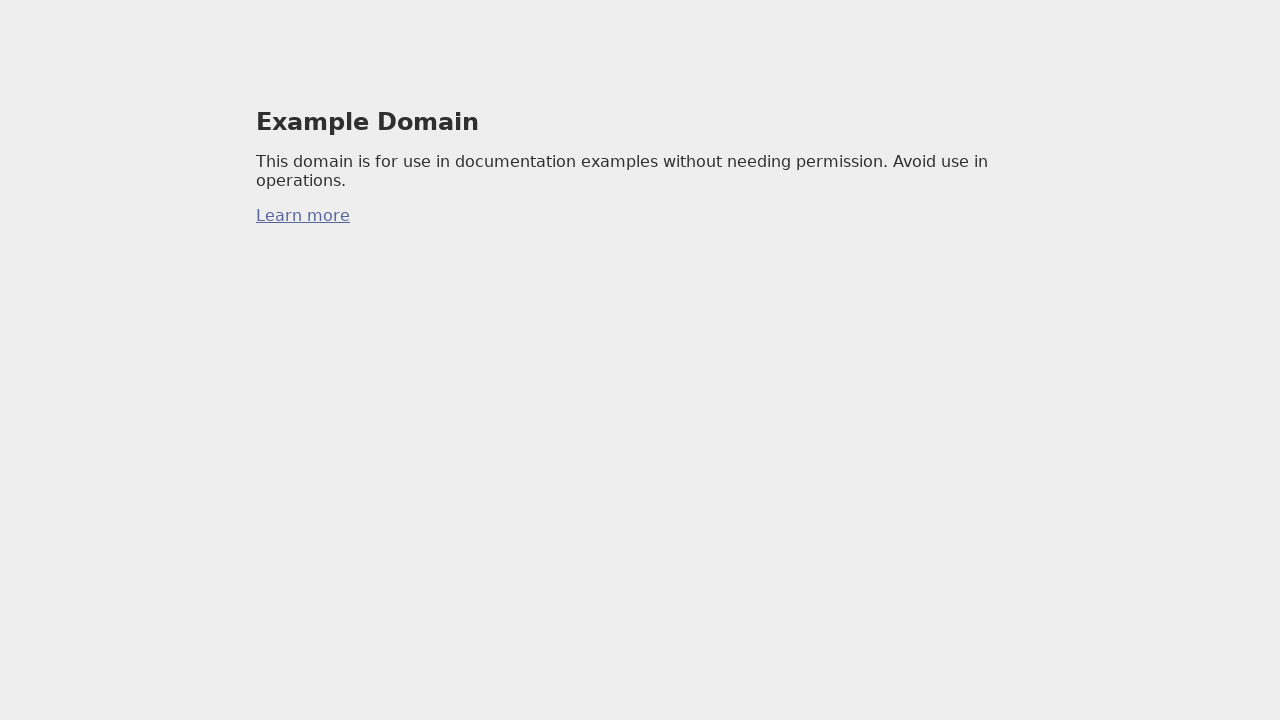

Clicked the first link on the page at (303, 216) on a
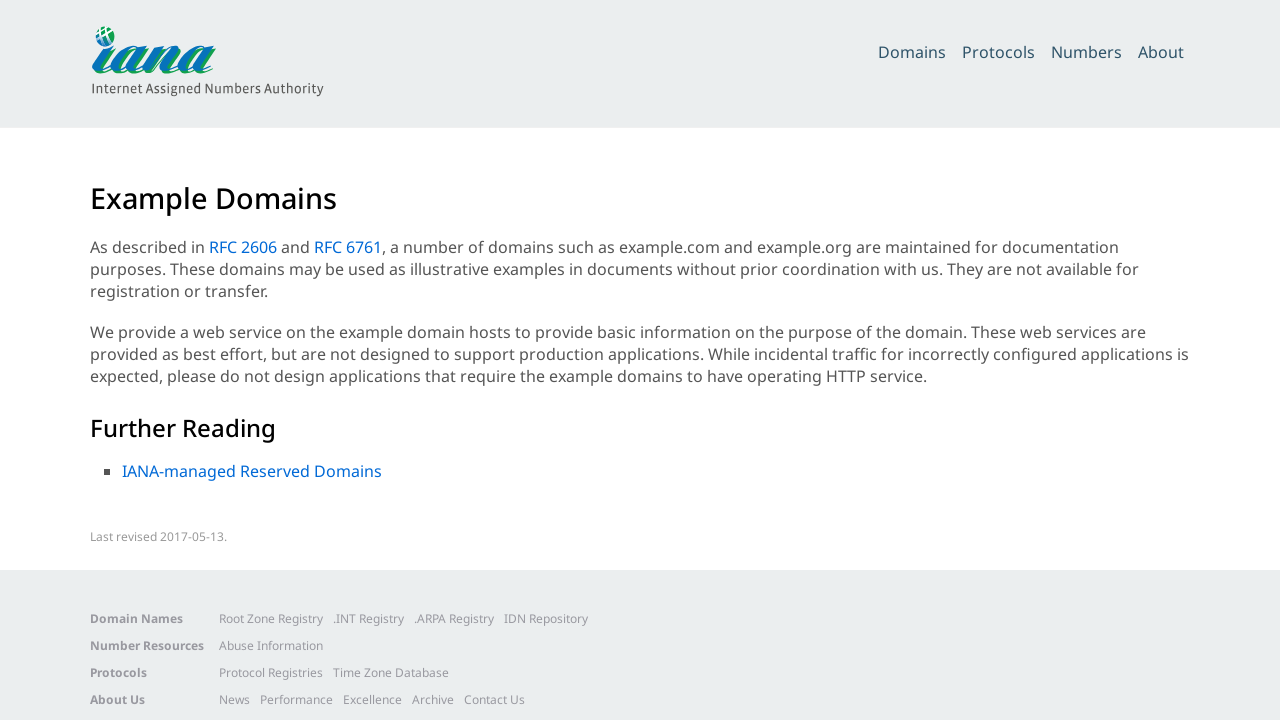

Verified that paragraph elements are present on the page
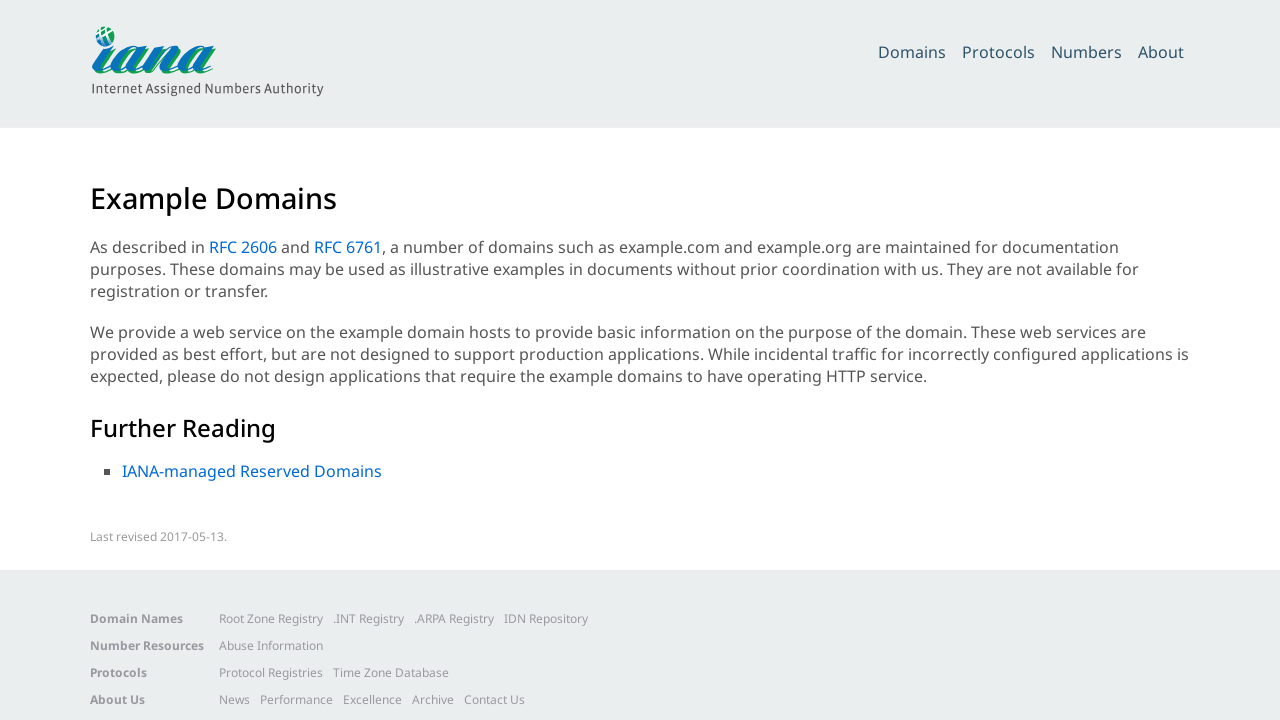

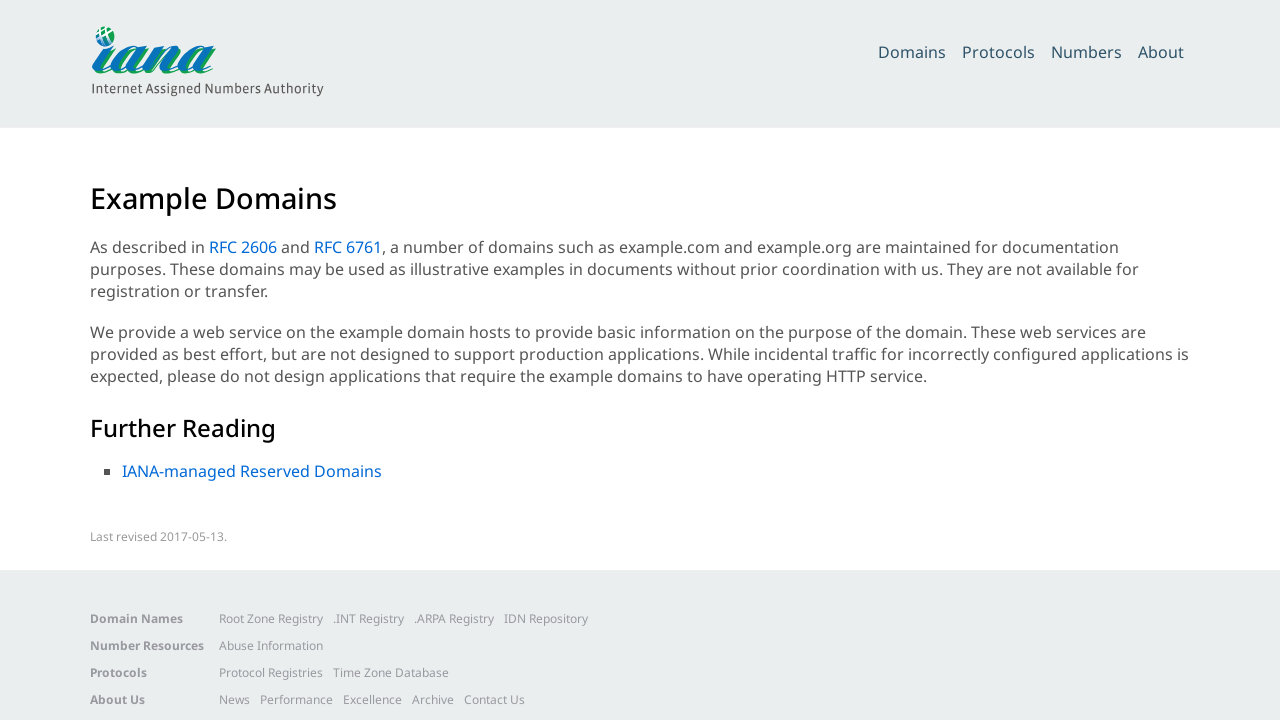